Tests that the complete all checkbox updates state correctly when individual items are completed or cleared

Starting URL: https://demo.playwright.dev/todomvc

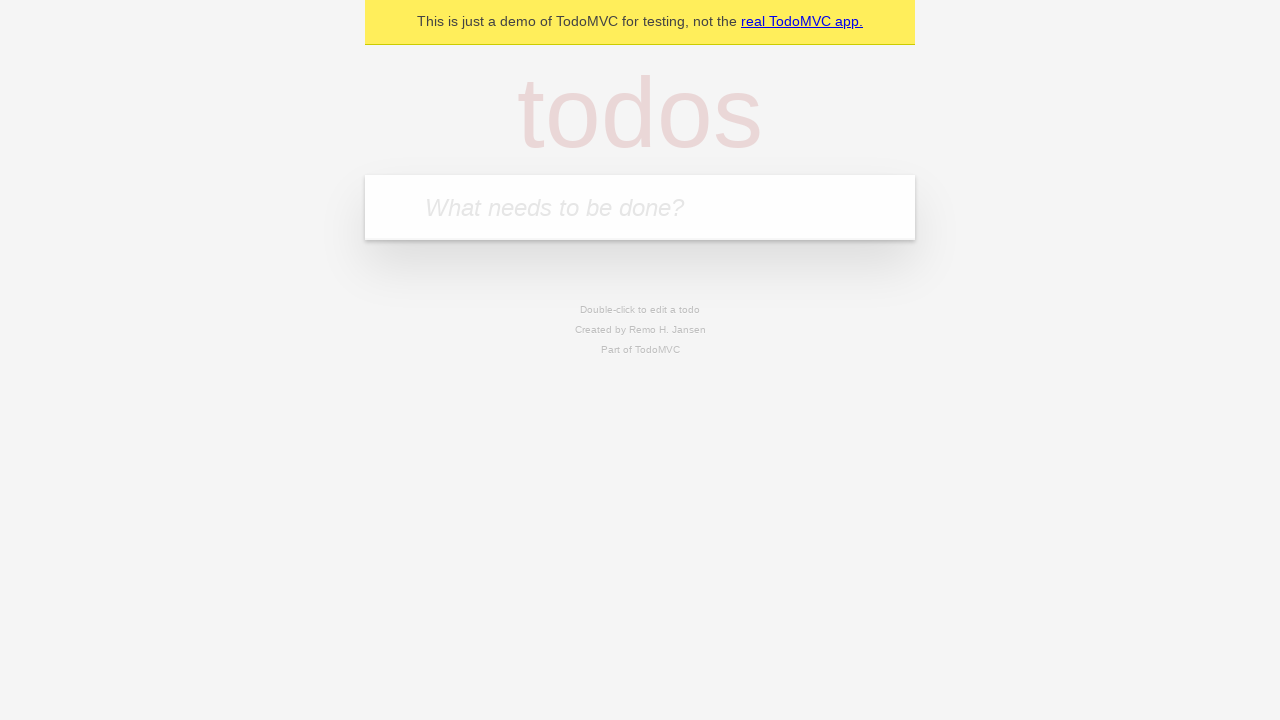

Filled todo input with 'buy some cheese' on internal:attr=[placeholder="What needs to be done?"i]
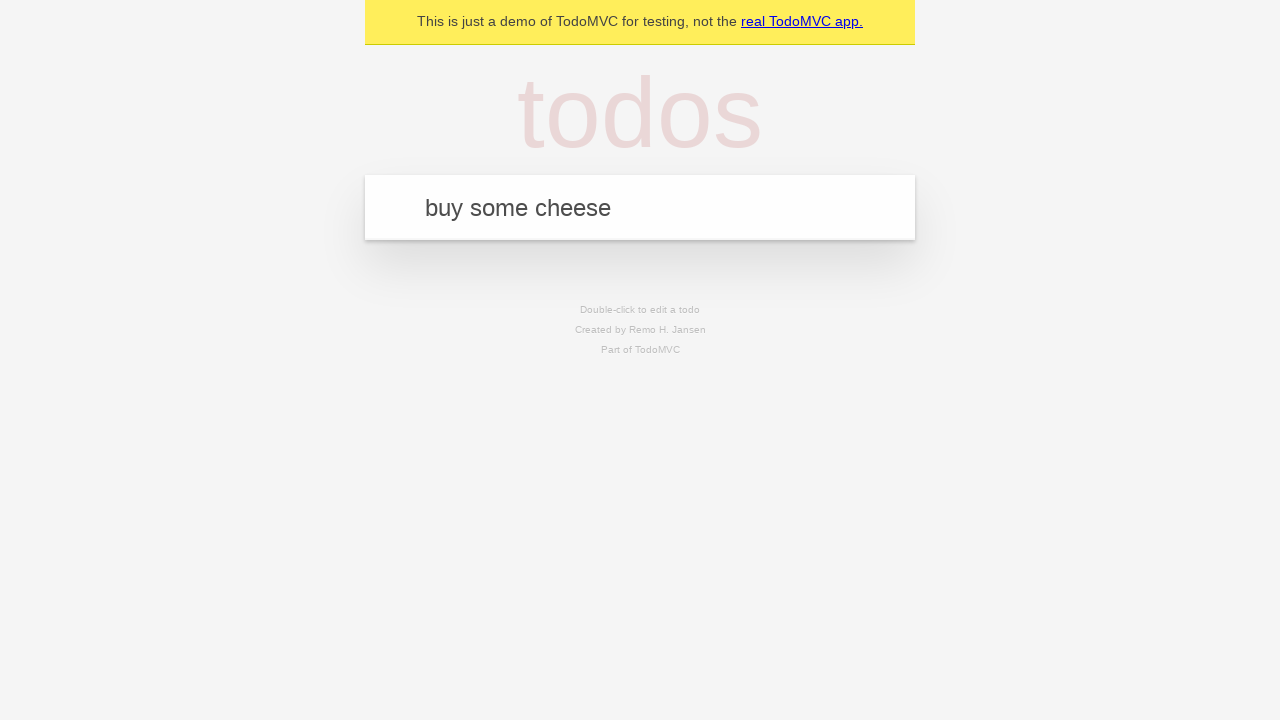

Pressed Enter to add first todo on internal:attr=[placeholder="What needs to be done?"i]
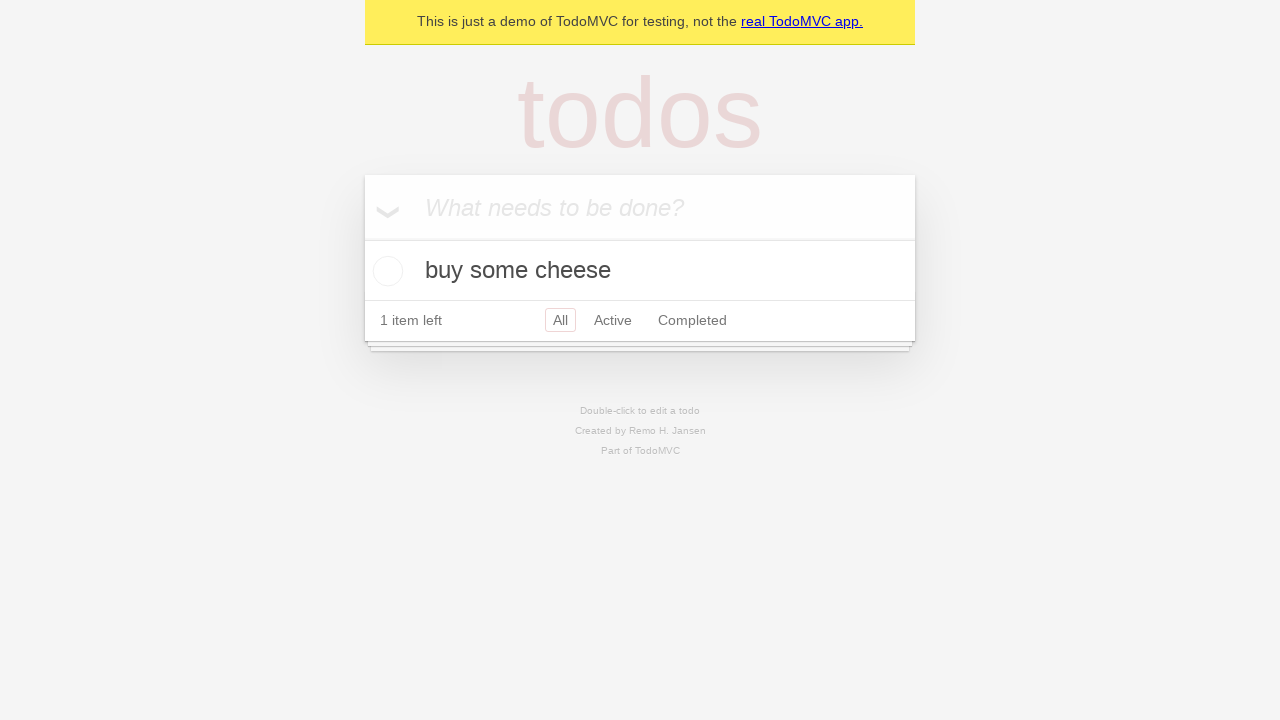

Filled todo input with 'feed the cat' on internal:attr=[placeholder="What needs to be done?"i]
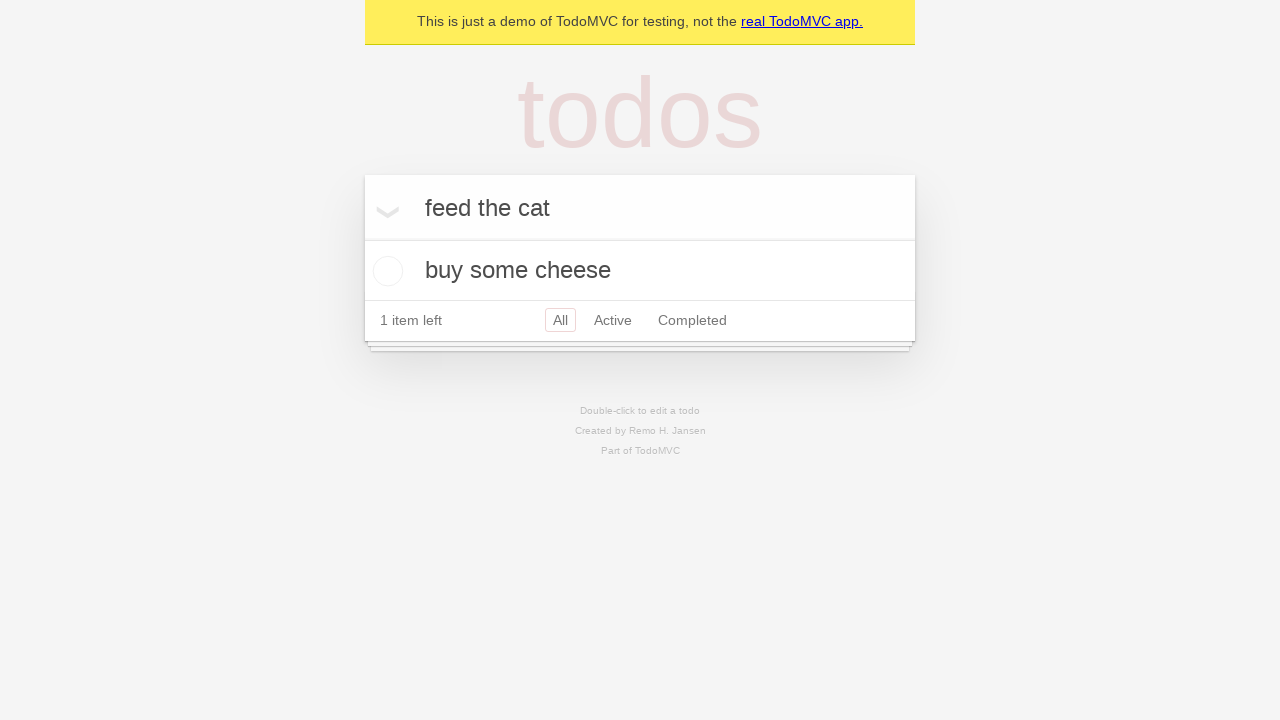

Pressed Enter to add second todo on internal:attr=[placeholder="What needs to be done?"i]
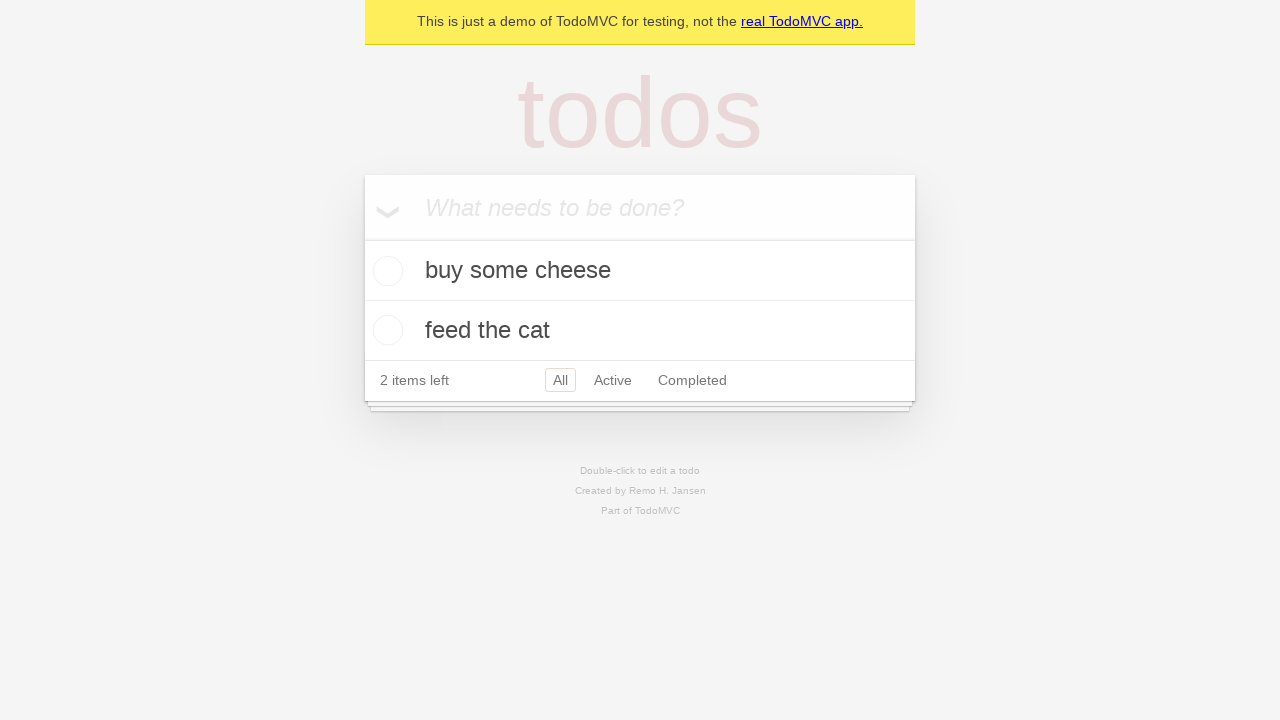

Filled todo input with 'book a doctors appointment' on internal:attr=[placeholder="What needs to be done?"i]
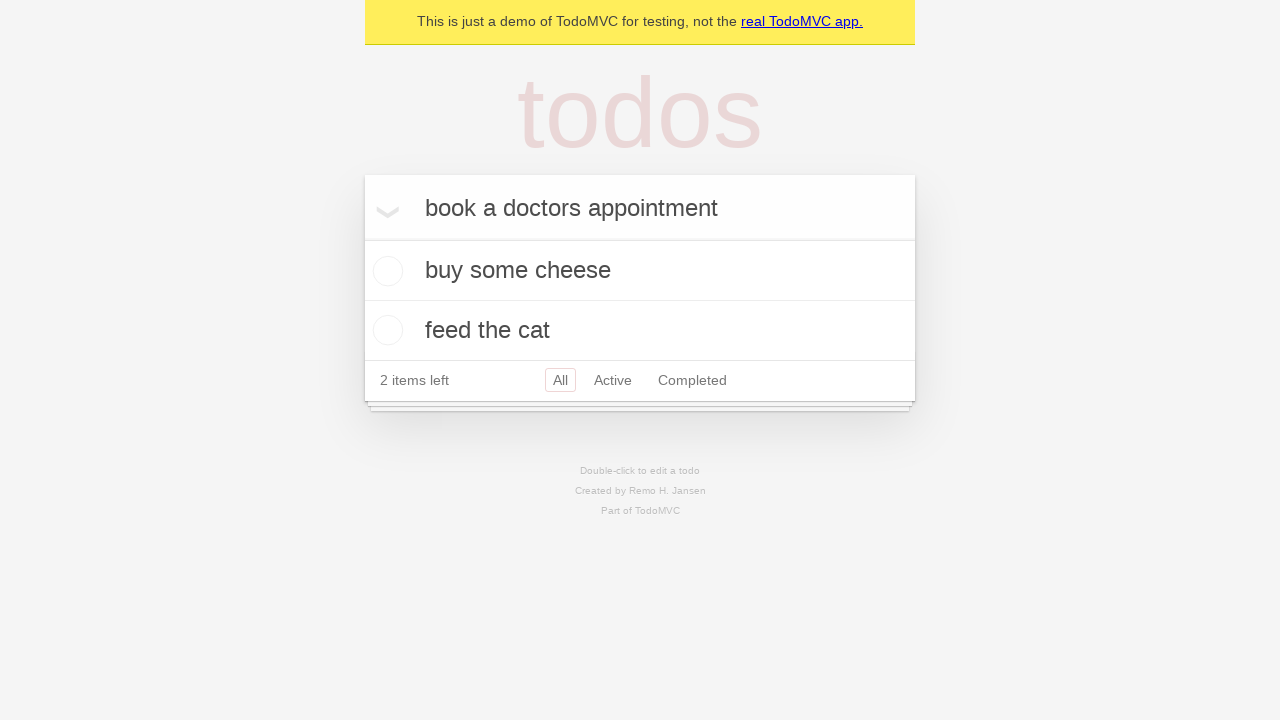

Pressed Enter to add third todo on internal:attr=[placeholder="What needs to be done?"i]
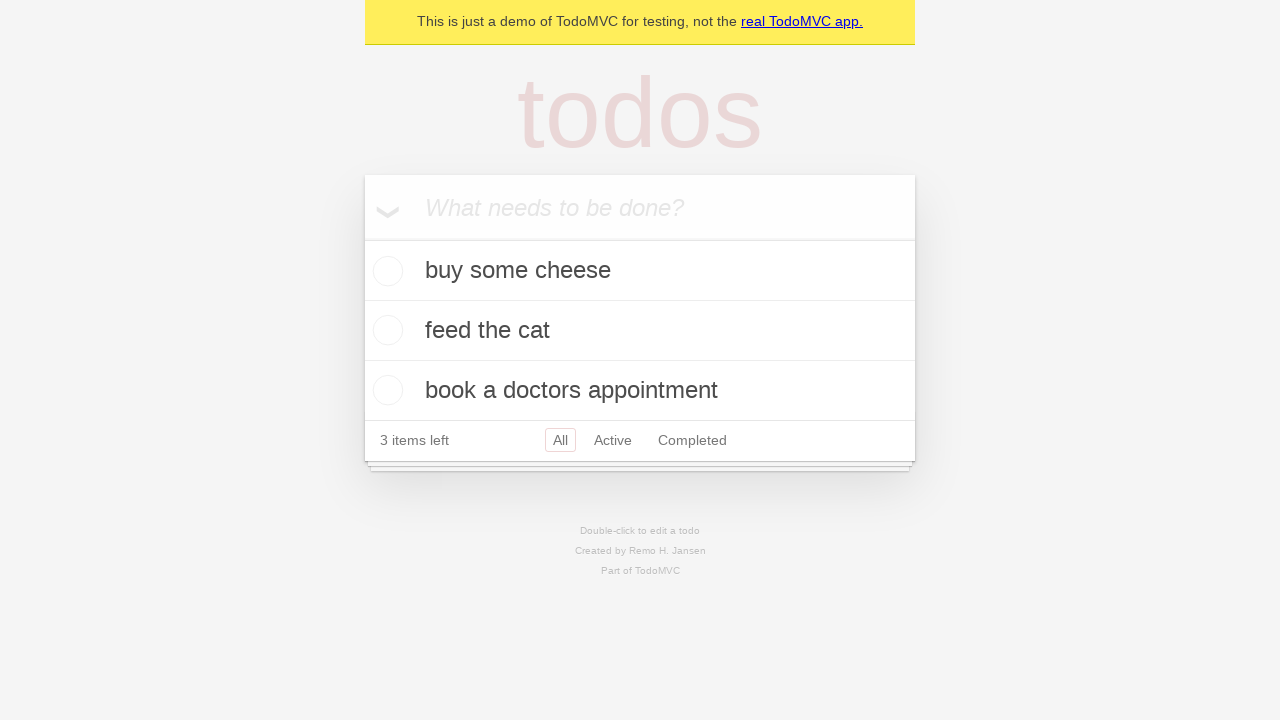

Checked 'Mark all as complete' checkbox at (362, 238) on internal:label="Mark all as complete"i
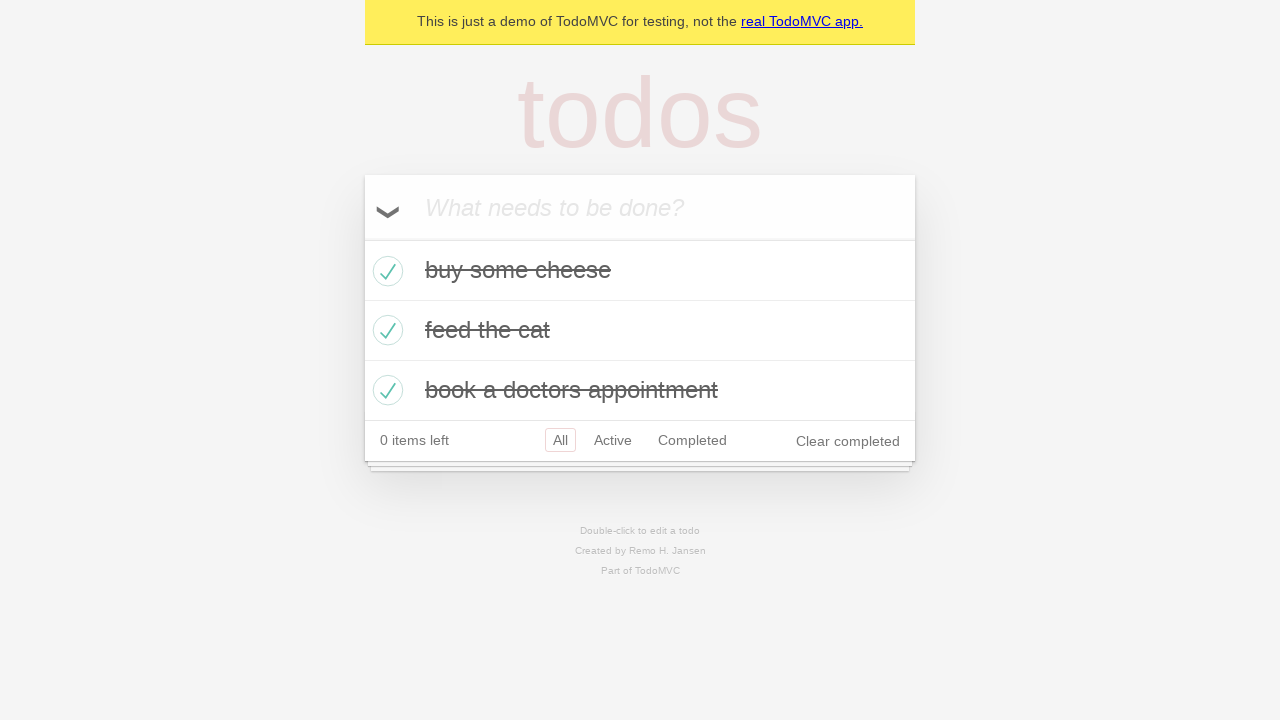

Unchecked the first todo item at (385, 271) on internal:testid=[data-testid="todo-item"s] >> nth=0 >> internal:role=checkbox
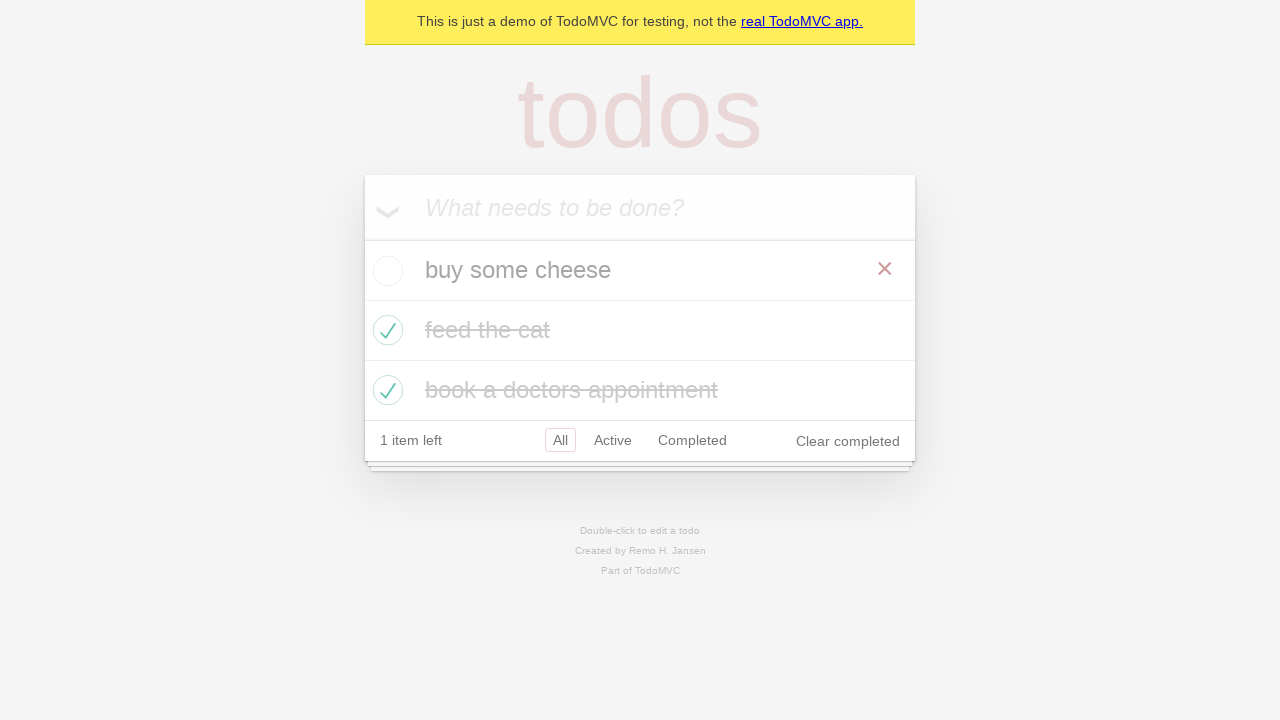

Checked the first todo item again at (385, 271) on internal:testid=[data-testid="todo-item"s] >> nth=0 >> internal:role=checkbox
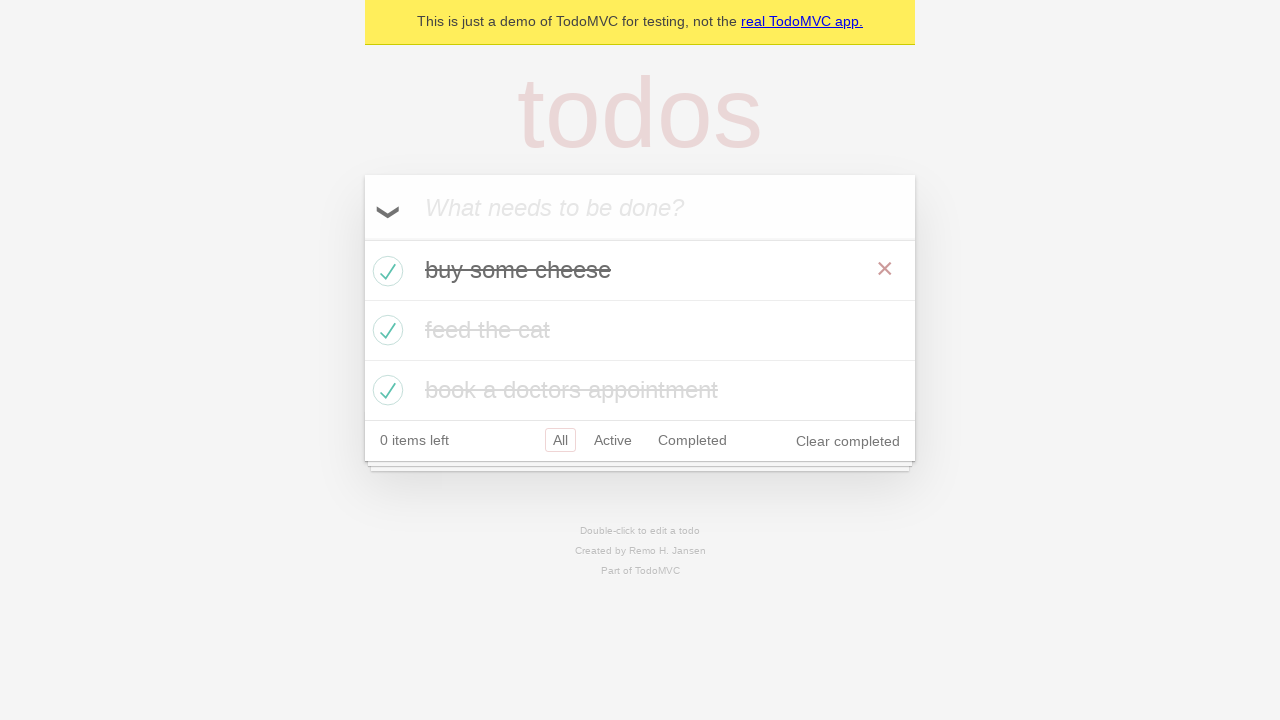

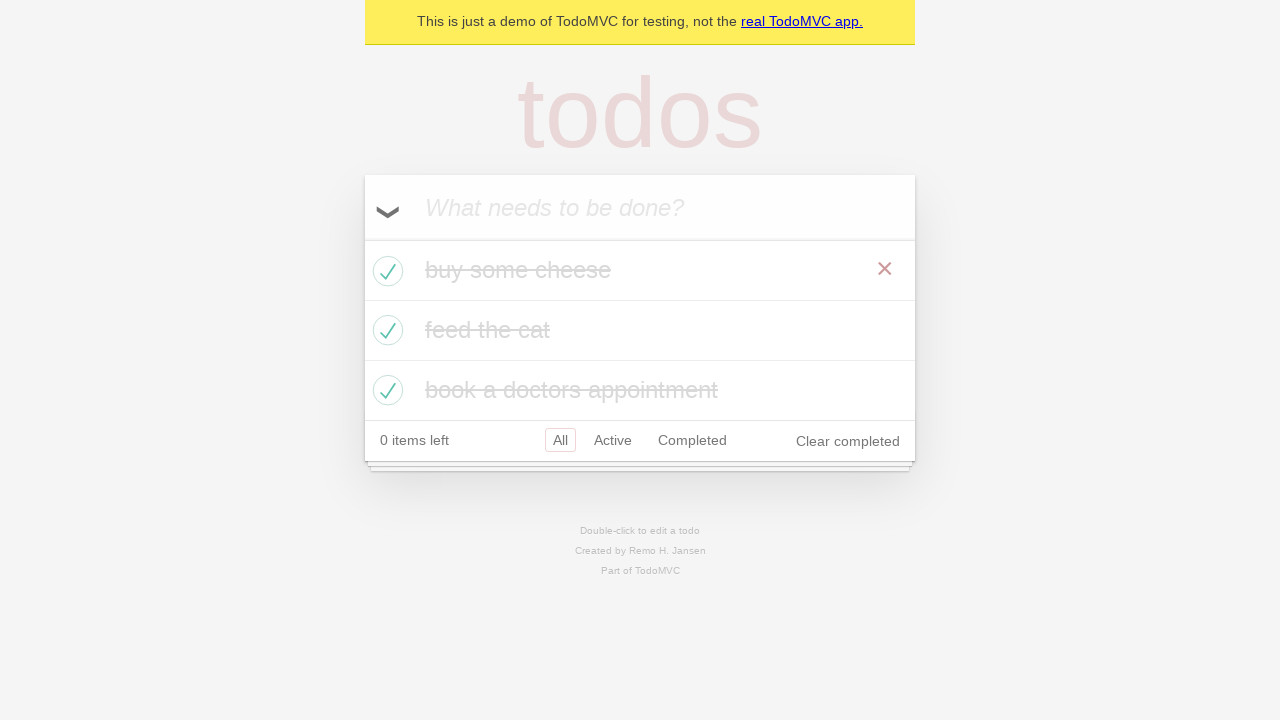